Tests that the OrangeHRM logo is displayed on the login page by checking the visibility of the logo image element

Starting URL: https://opensource-demo.orangehrmlive.com/

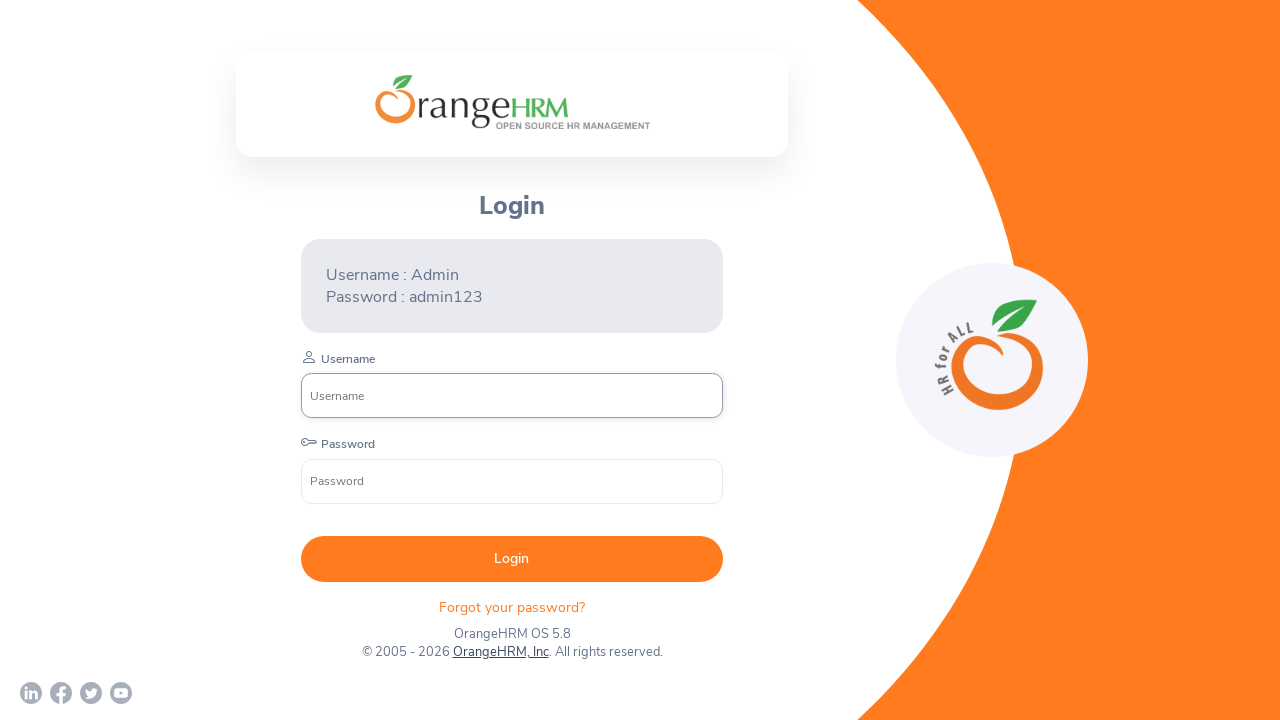

Waited for page to load with networkidle state
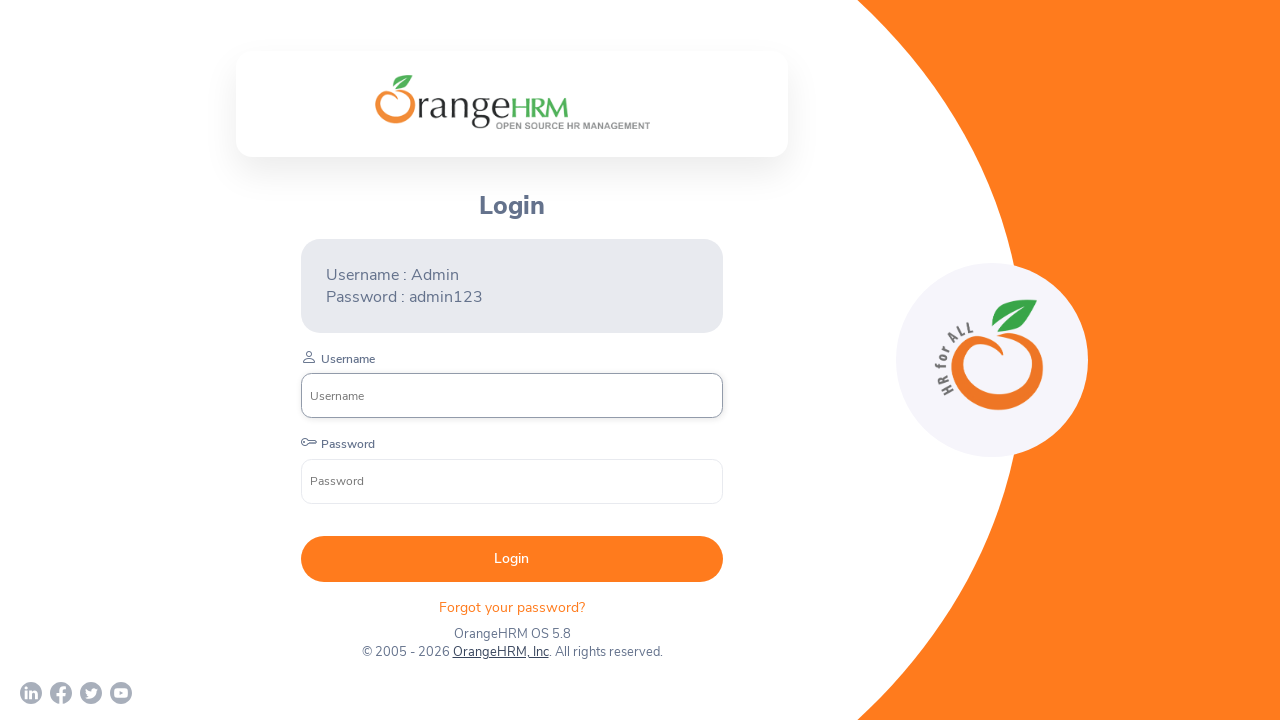

Located OrangeHRM logo element
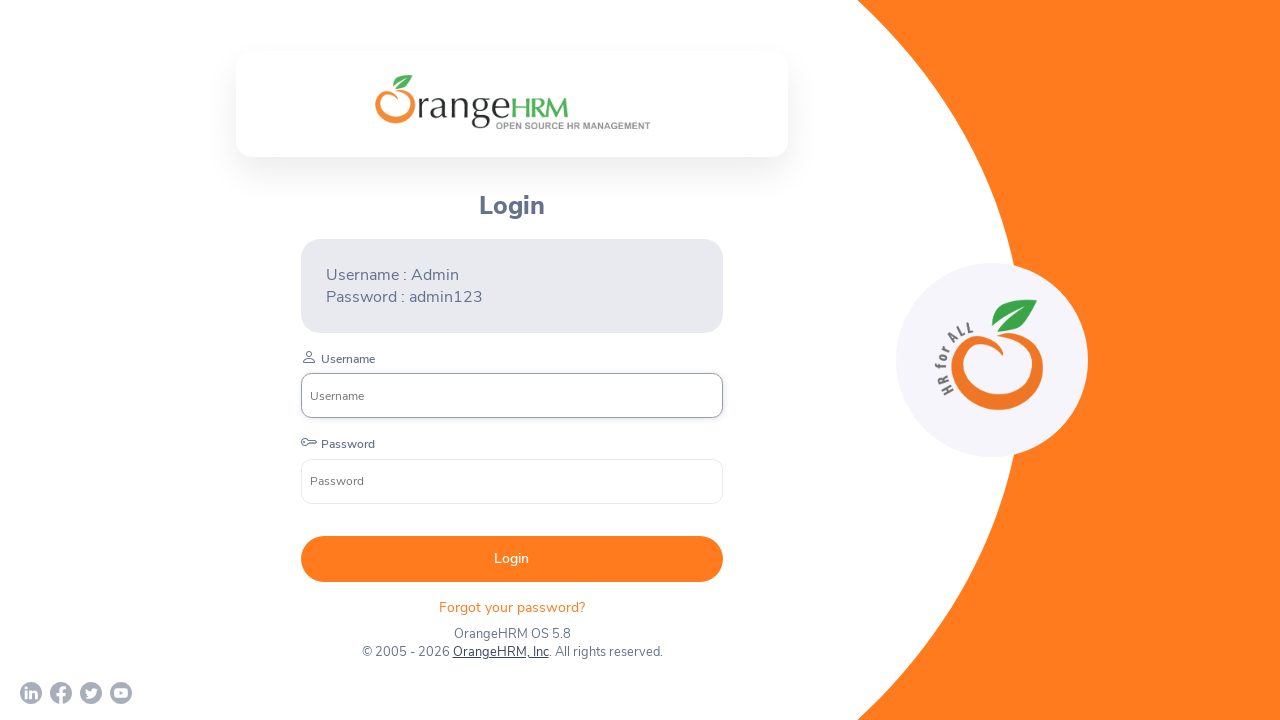

Waited for logo to become visible
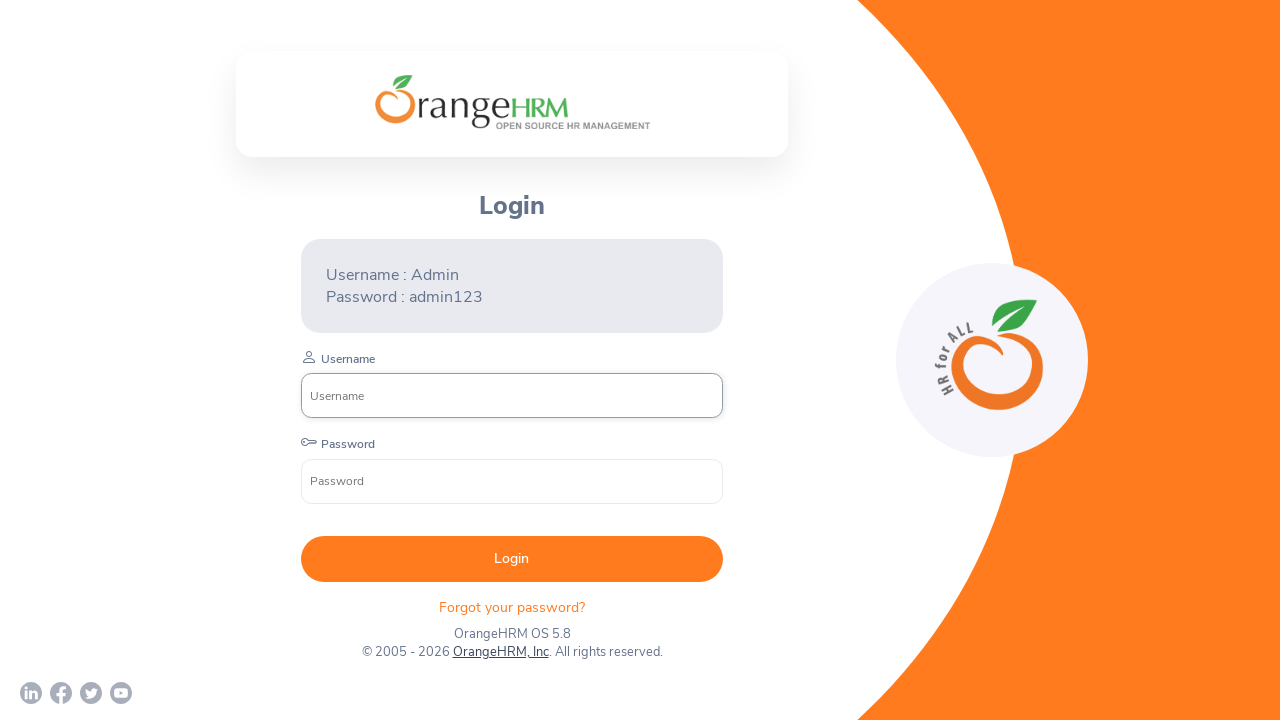

Verified that OrangeHRM logo is visible on login page
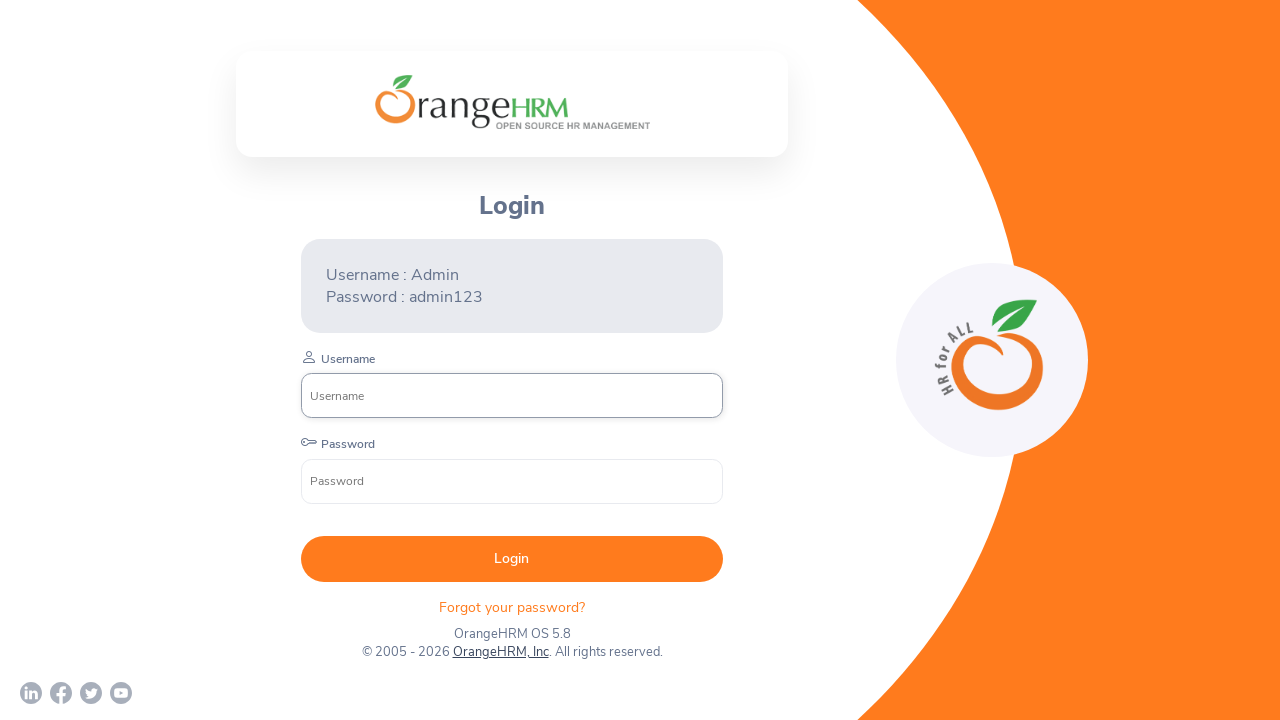

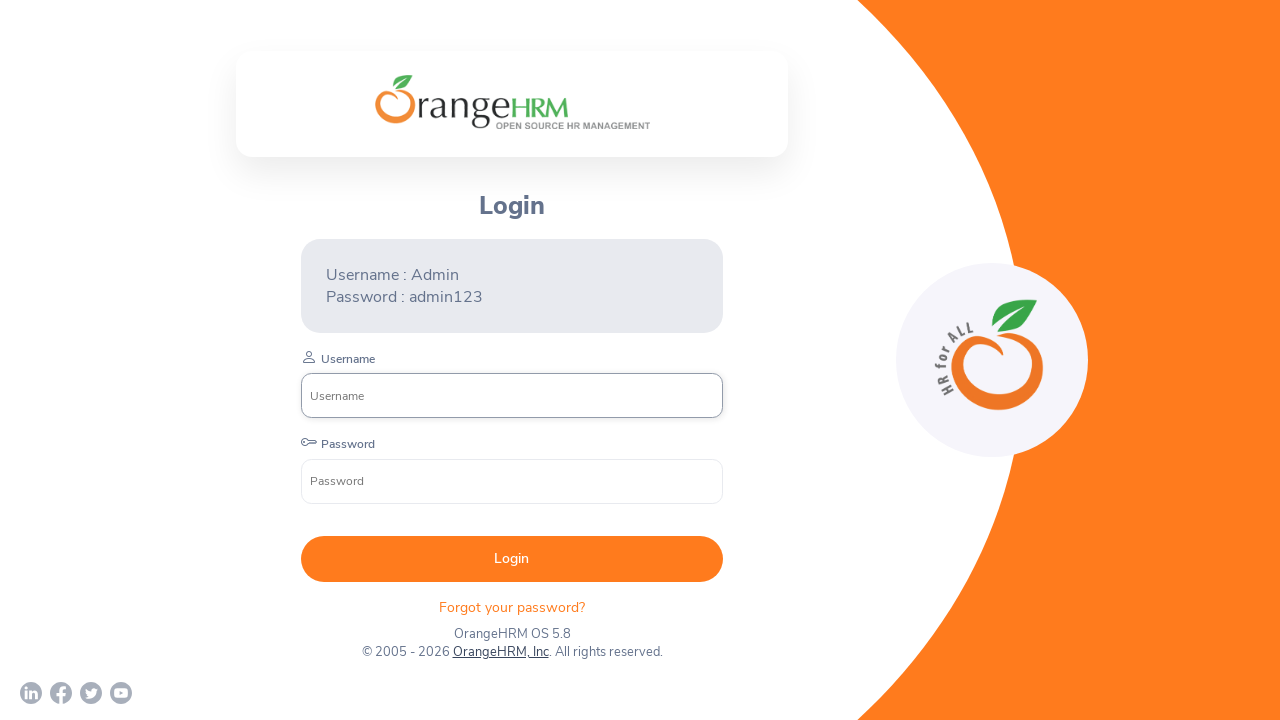